Tests window handling functionality by opening multiple browser windows/tabs and switching between them

Starting URL: https://syntaxprojects.com/window-popup-modal-demo-homework.php

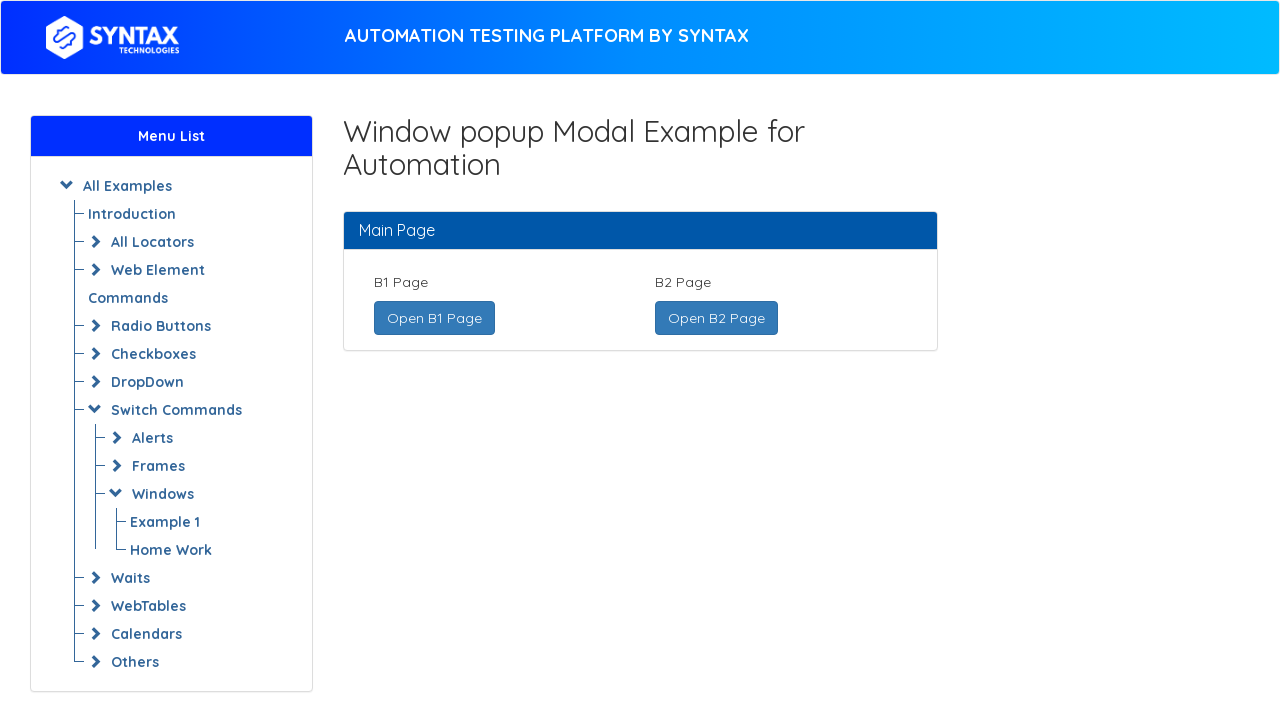

Clicked 'Open B1 Page' button to open first new window at (434, 318) on xpath=//a[text()='Open B1 Page ']
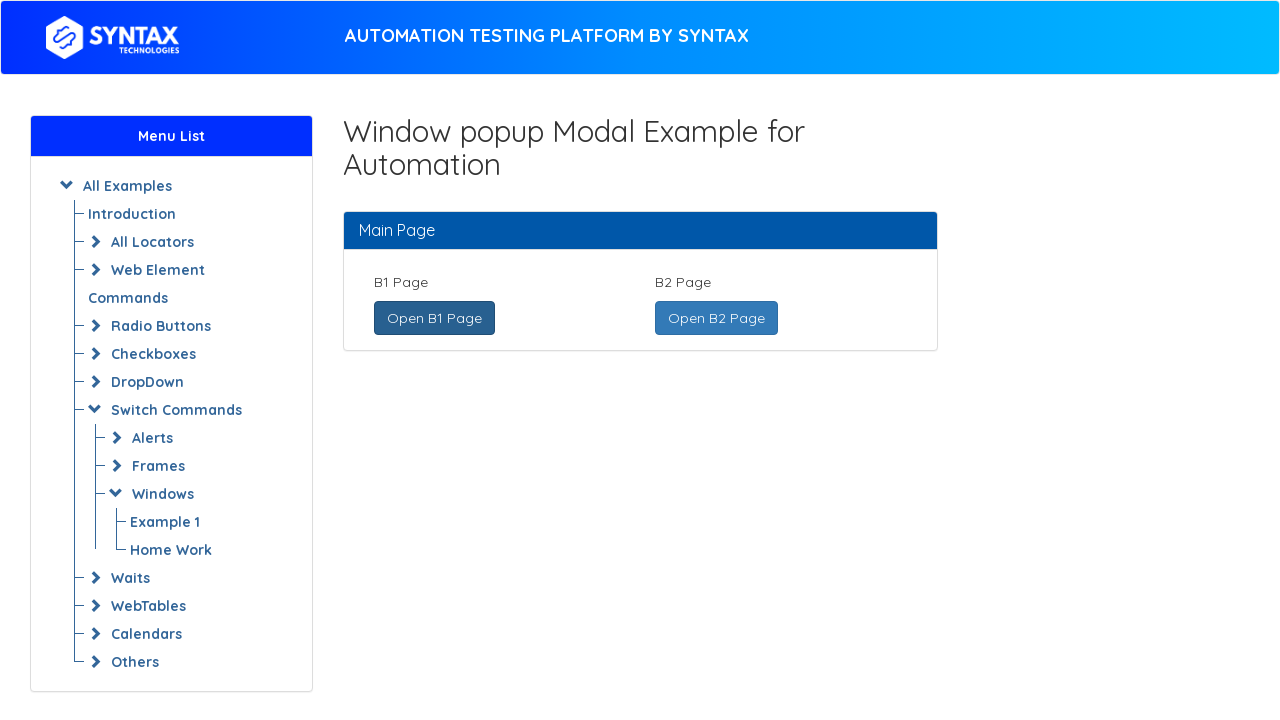

Clicked 'Open B2 Page' button to open second new window at (716, 318) on xpath=//a[text()=' Open B2 Page ']
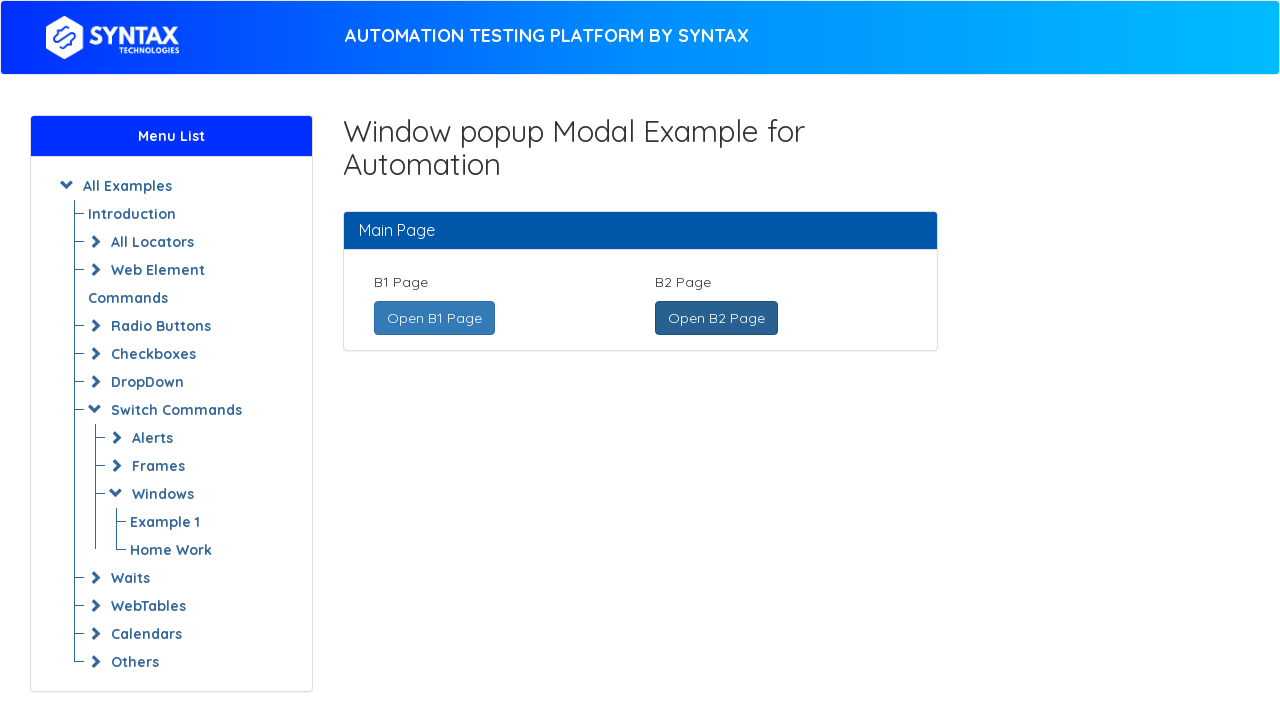

Retrieved all open pages from browser context
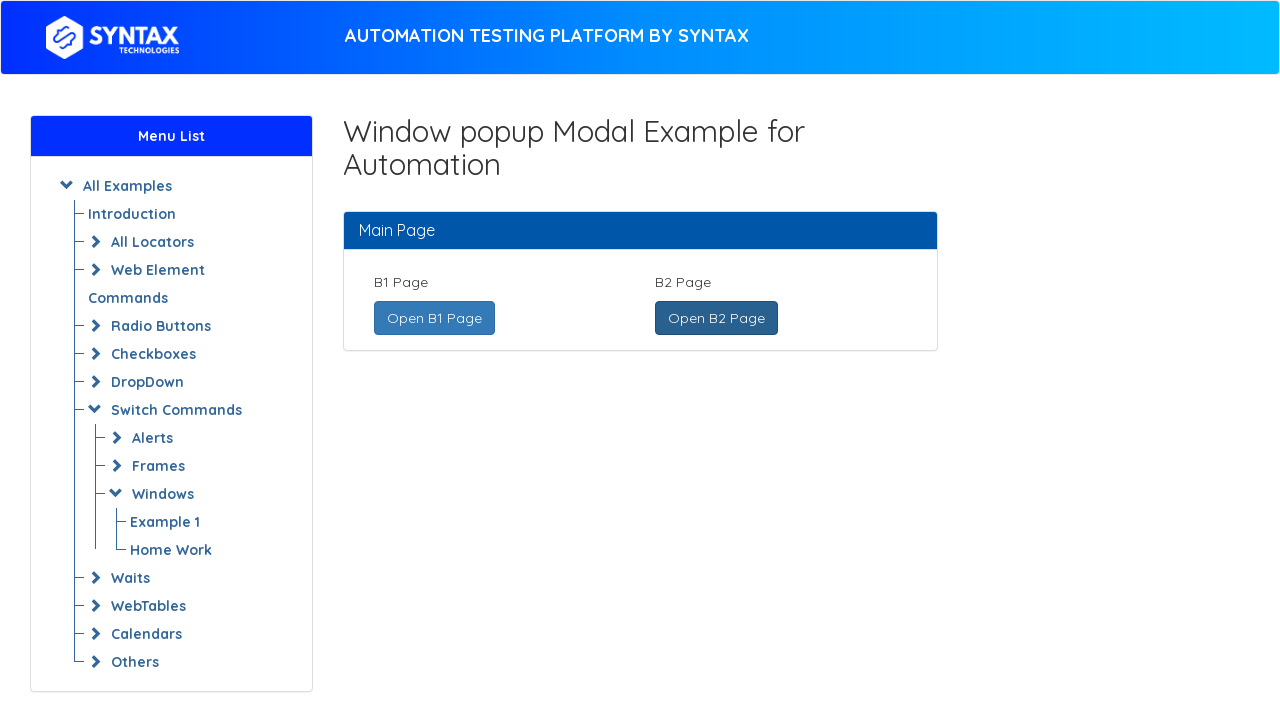

Located B2 page by searching for 'b2-page.php' in page URLs
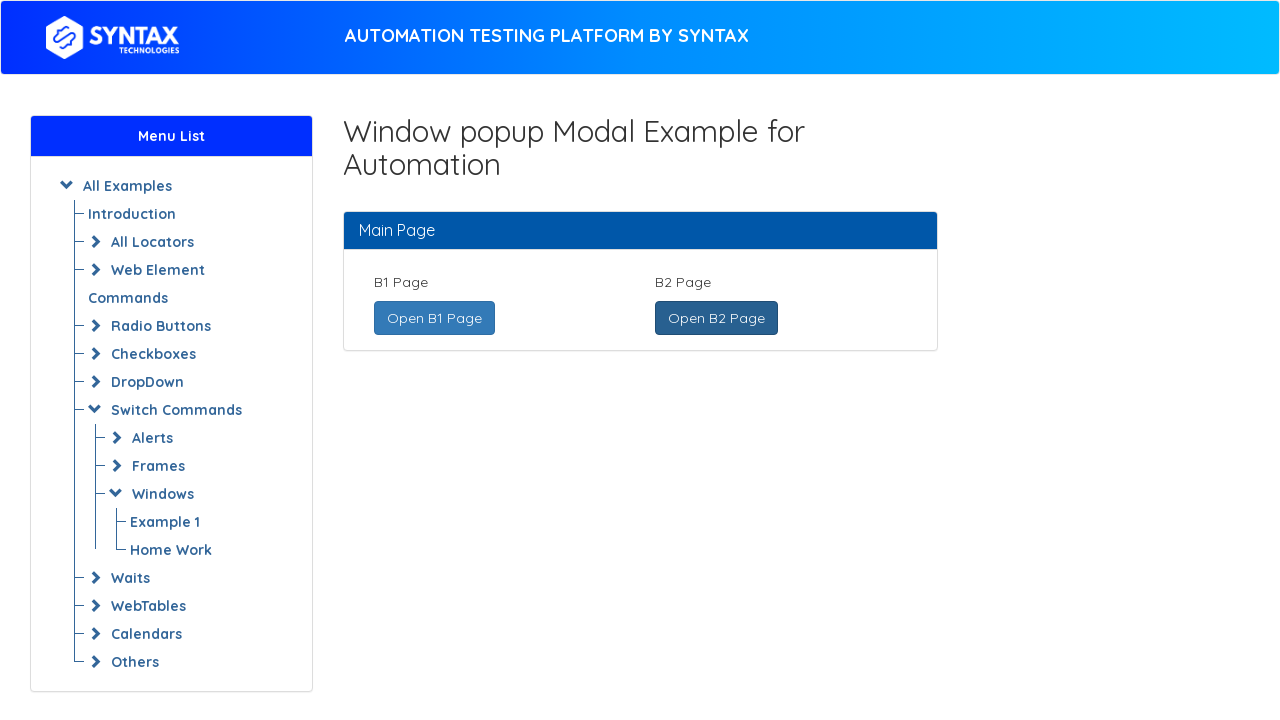

Waited for h2 heading element to load on B2 page
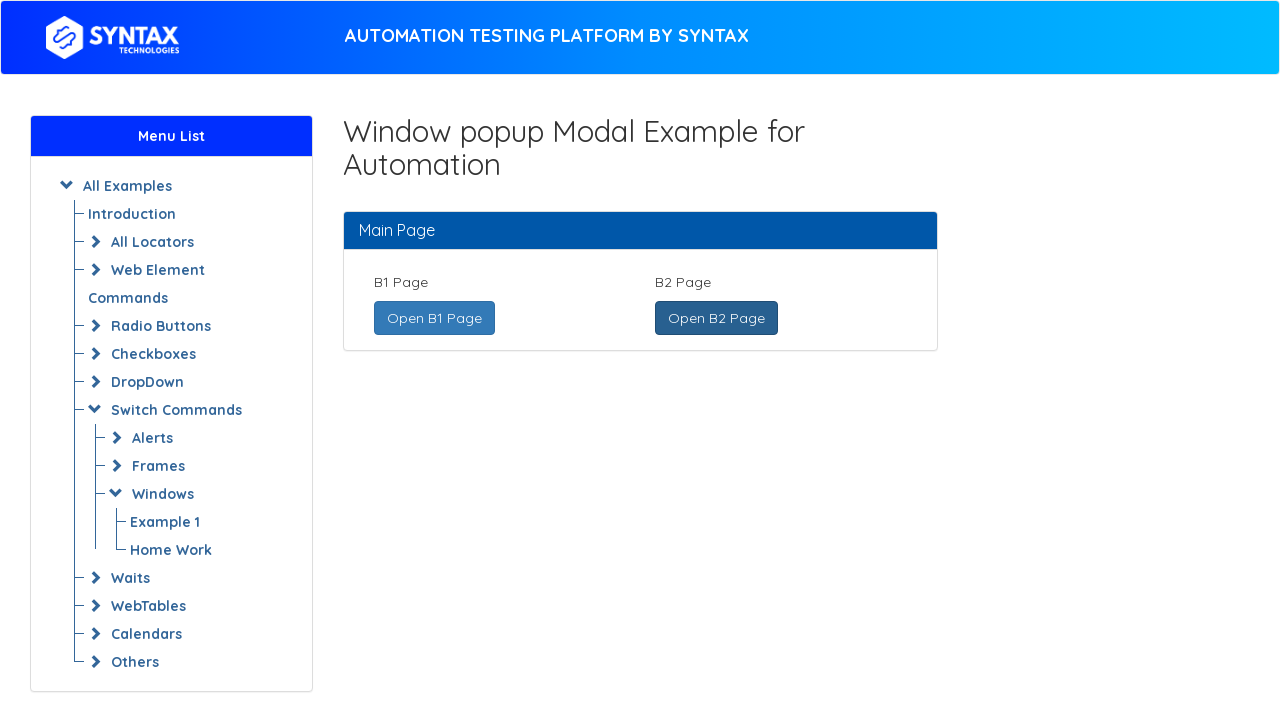

Original page context remains active for further operations
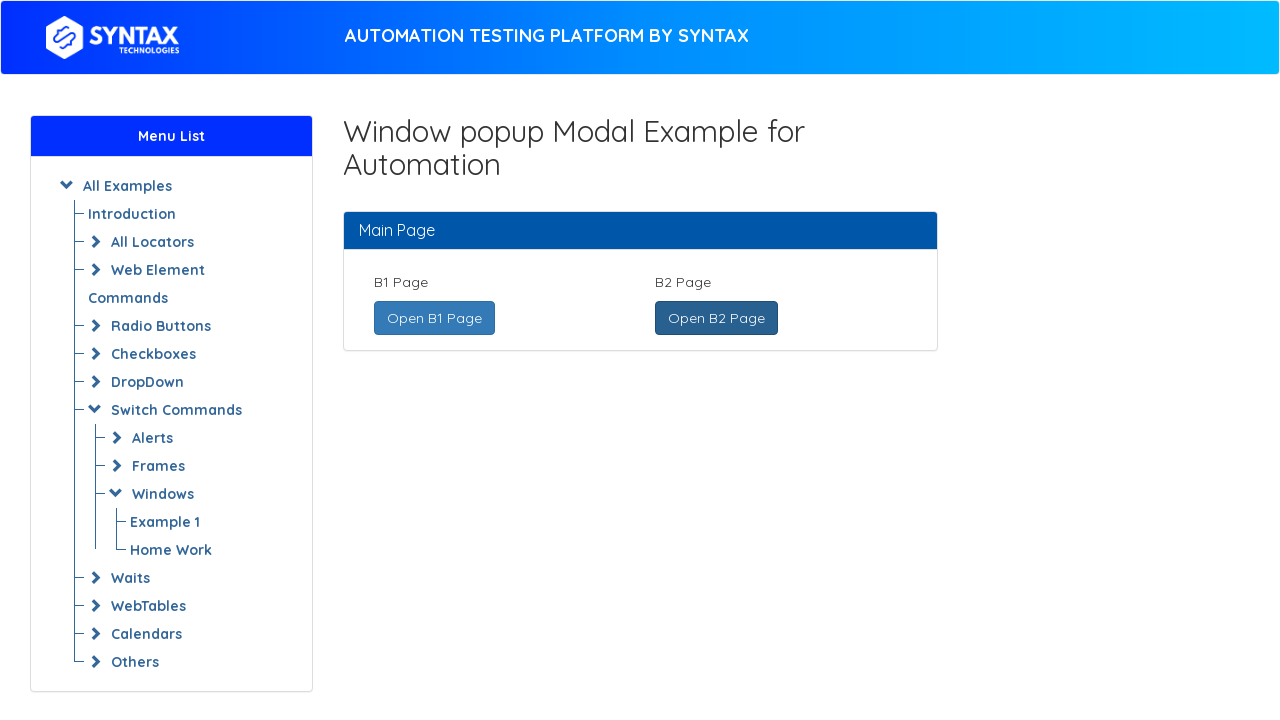

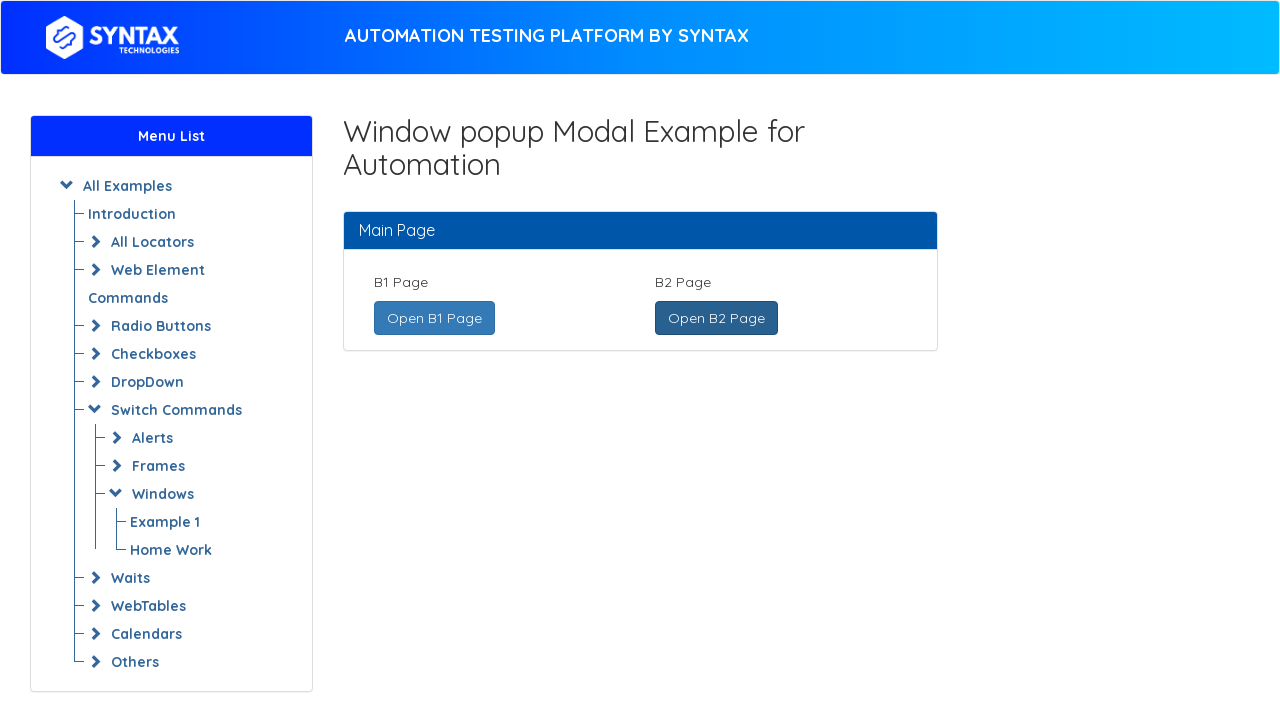